Tests a calculator application by clicking buttons to perform 1 + 2 = 3 and verifying the result displays 3.0

Starting URL: http://demo.vaadin.com/Calc/

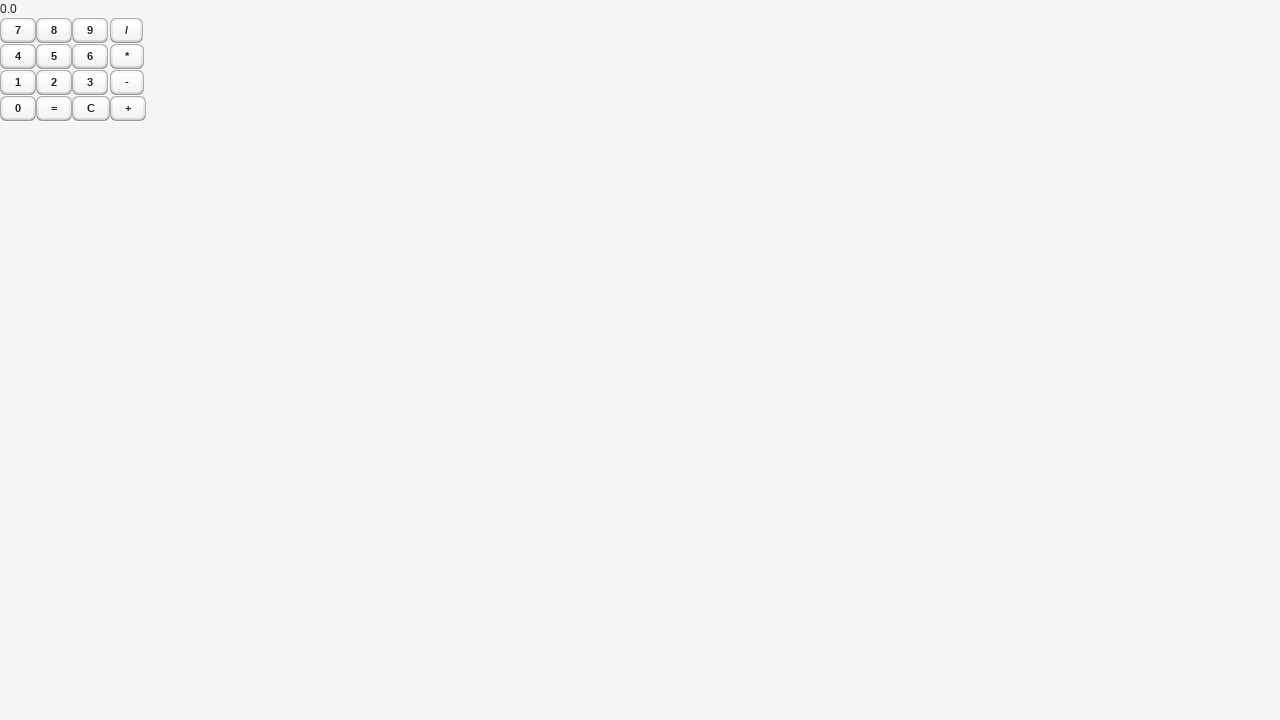

Clicked the '1' button on calculator at (18, 82) on xpath=//*[text() = '1']
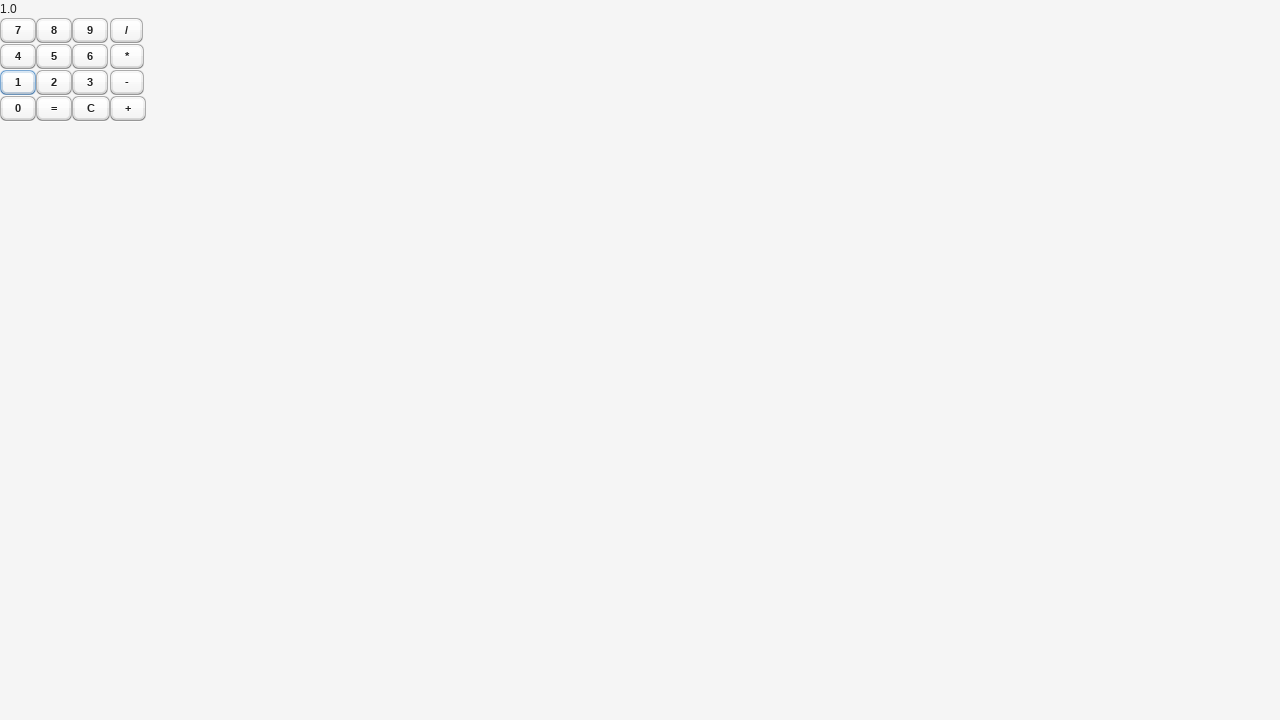

Clicked the '+' button on calculator at (128, 108) on xpath=//*[text() = '+']
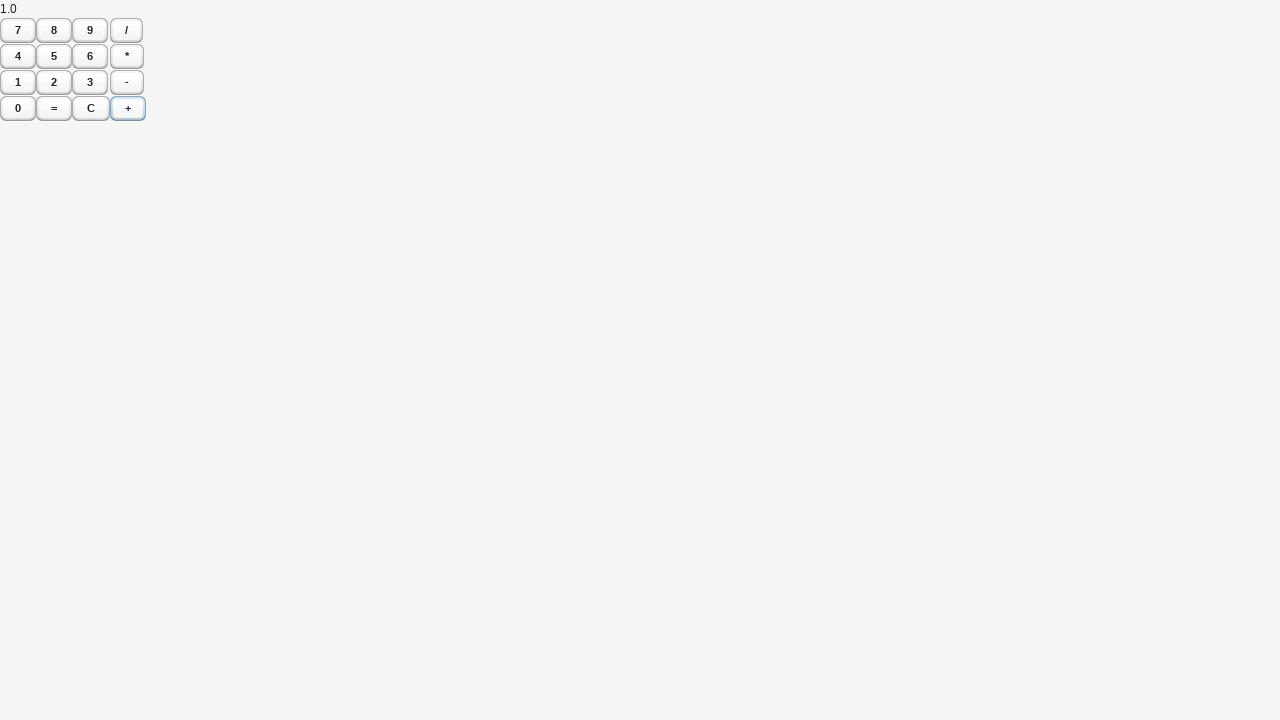

Clicked the '2' button on calculator at (54, 82) on xpath=//*[text() = '2']
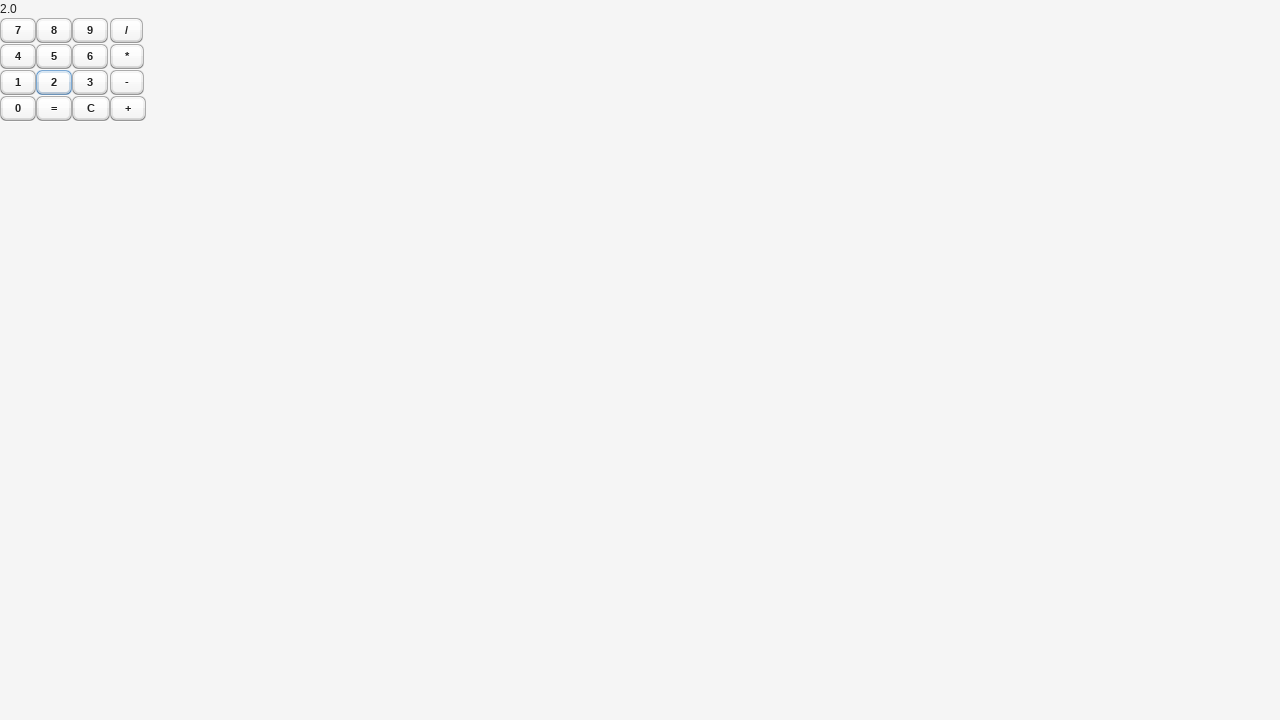

Clicked the '=' button on calculator at (54, 108) on xpath=//*[text() = '=']
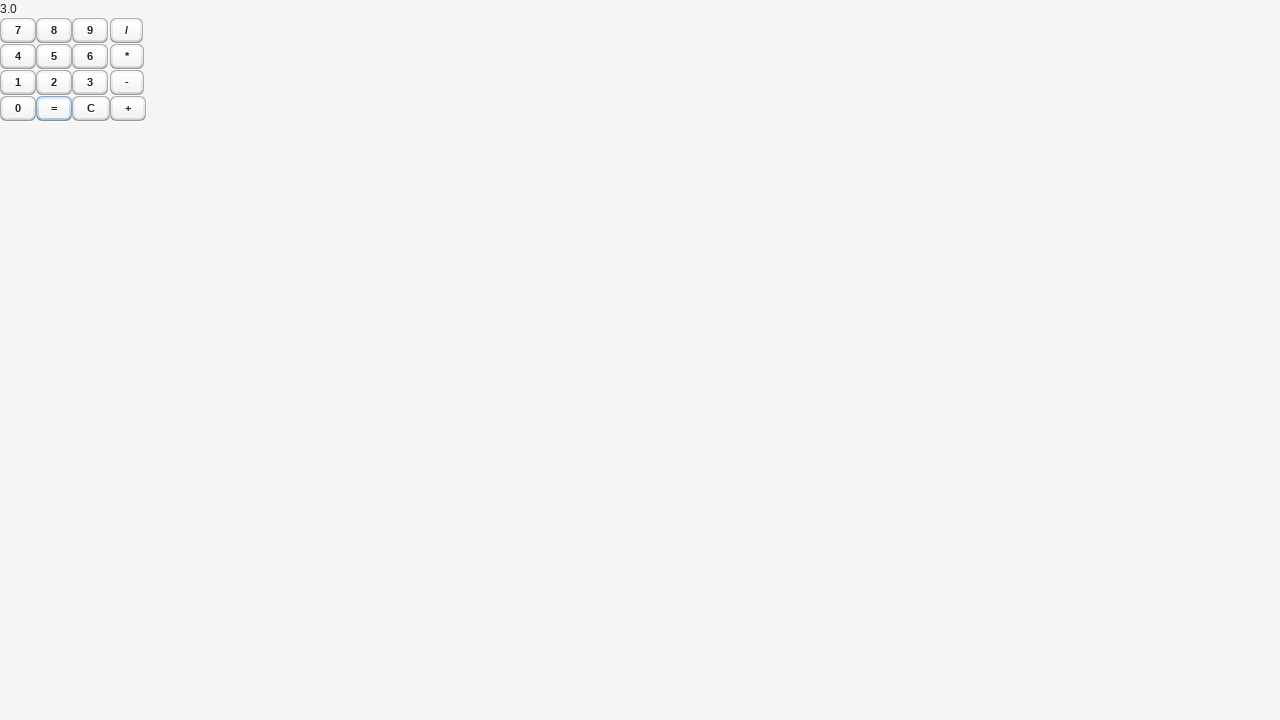

Verified that calculator result displays 3.0
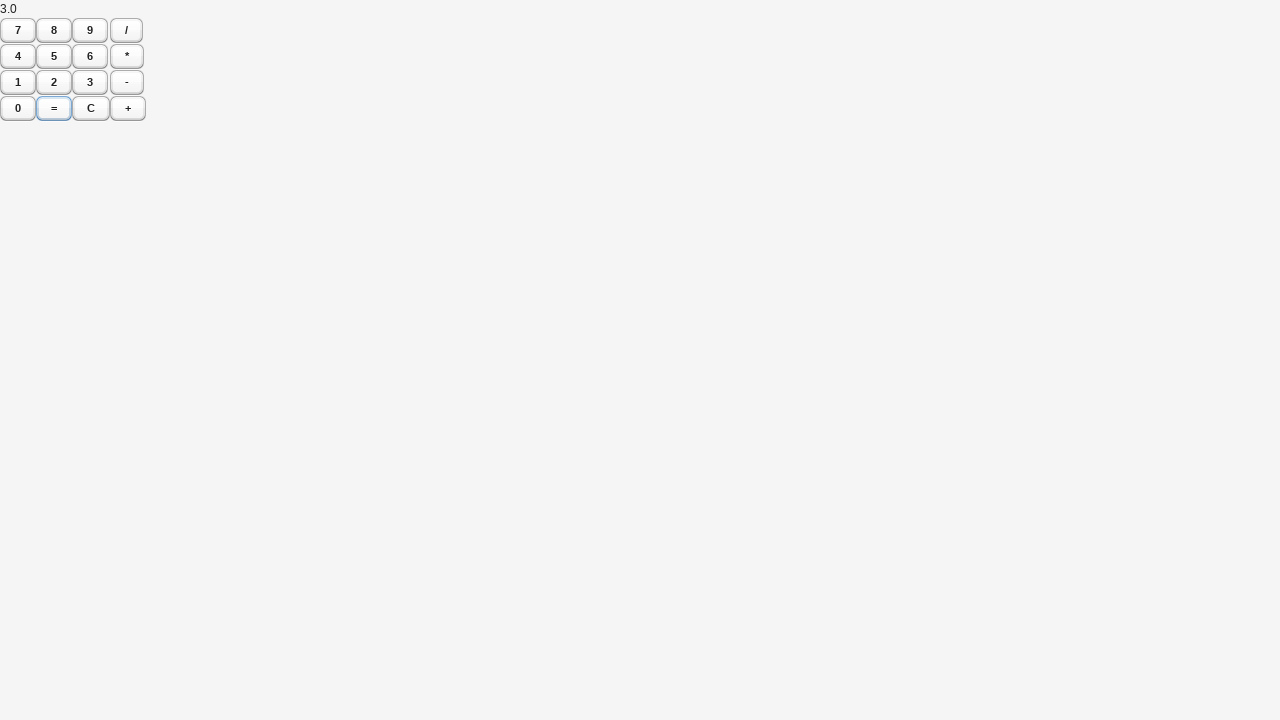

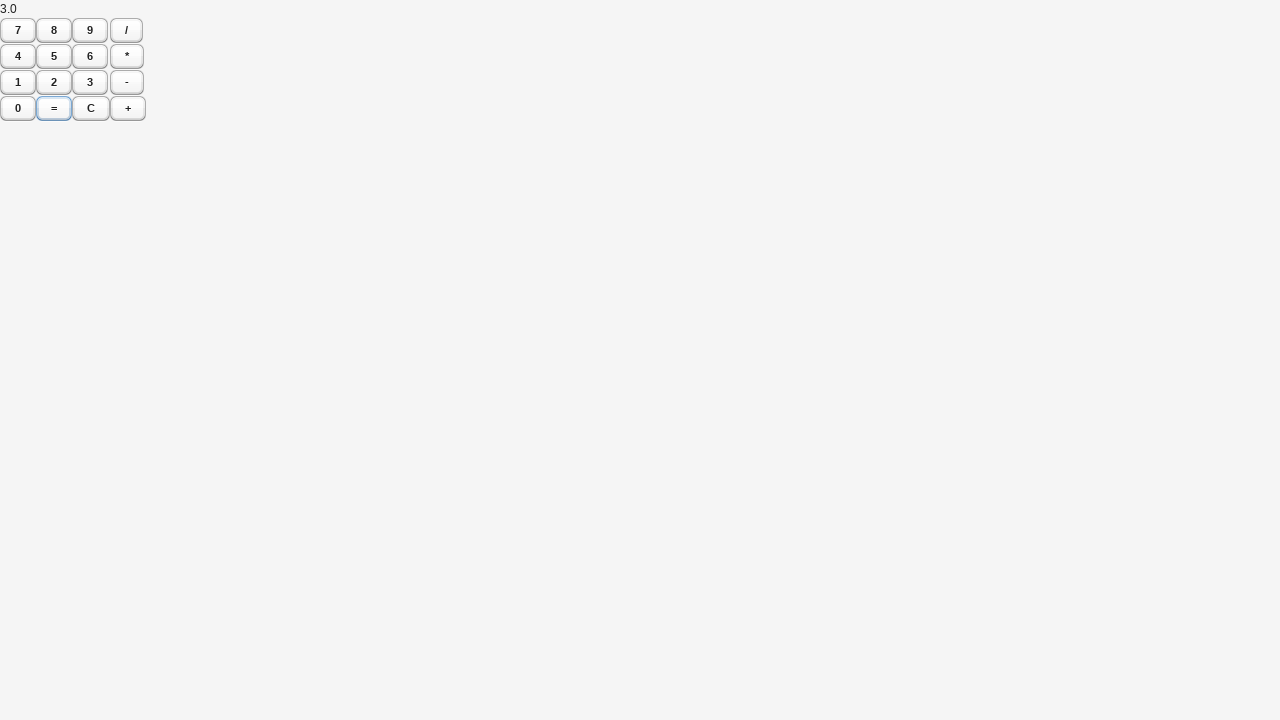